Tests the search functionality on Python.org by entering a search query "pycon" and submitting the form to verify search results are returned

Starting URL: https://www.python.org

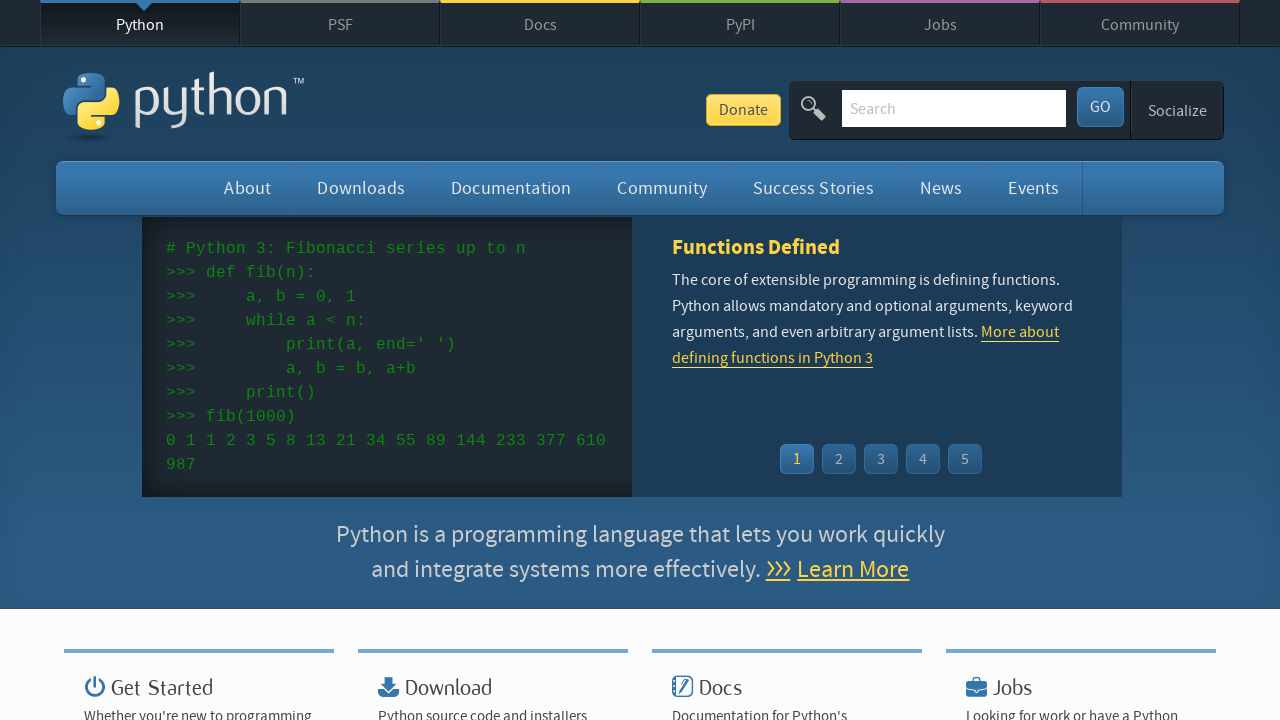

Filled search box with query 'pycon' on input[name='q']
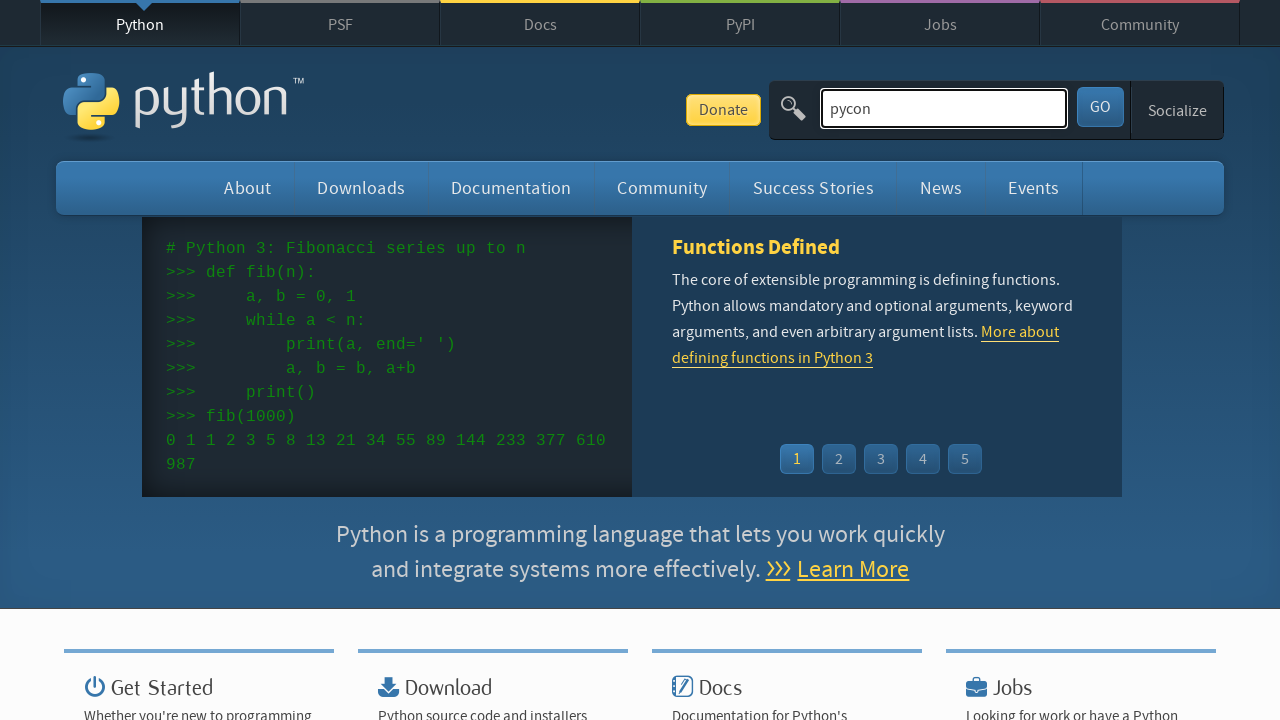

Pressed Enter to submit search form on input[name='q']
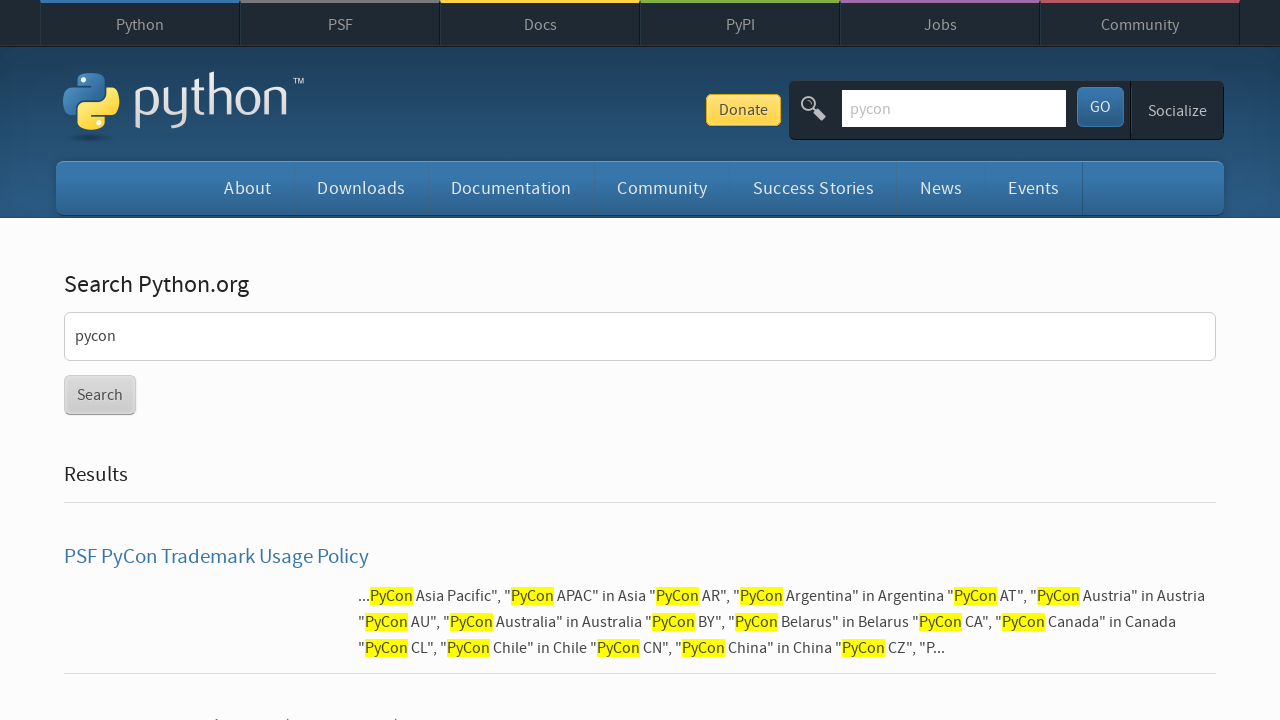

Search results page loaded successfully
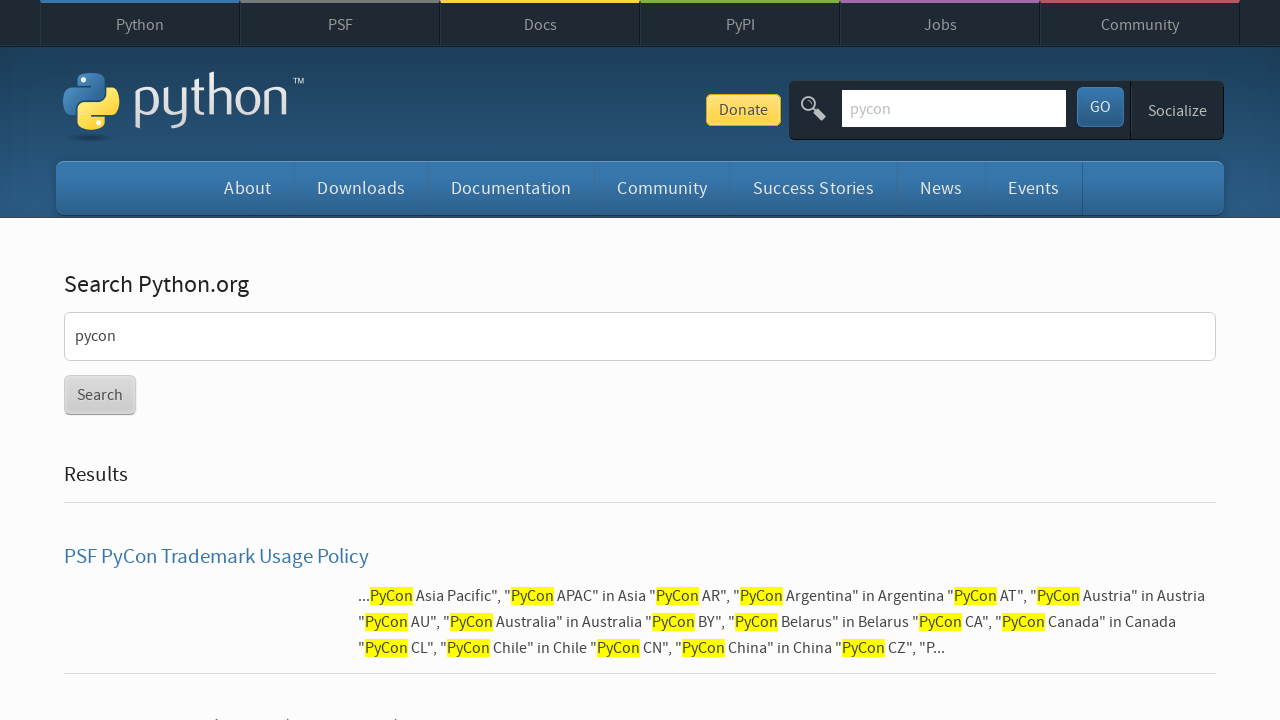

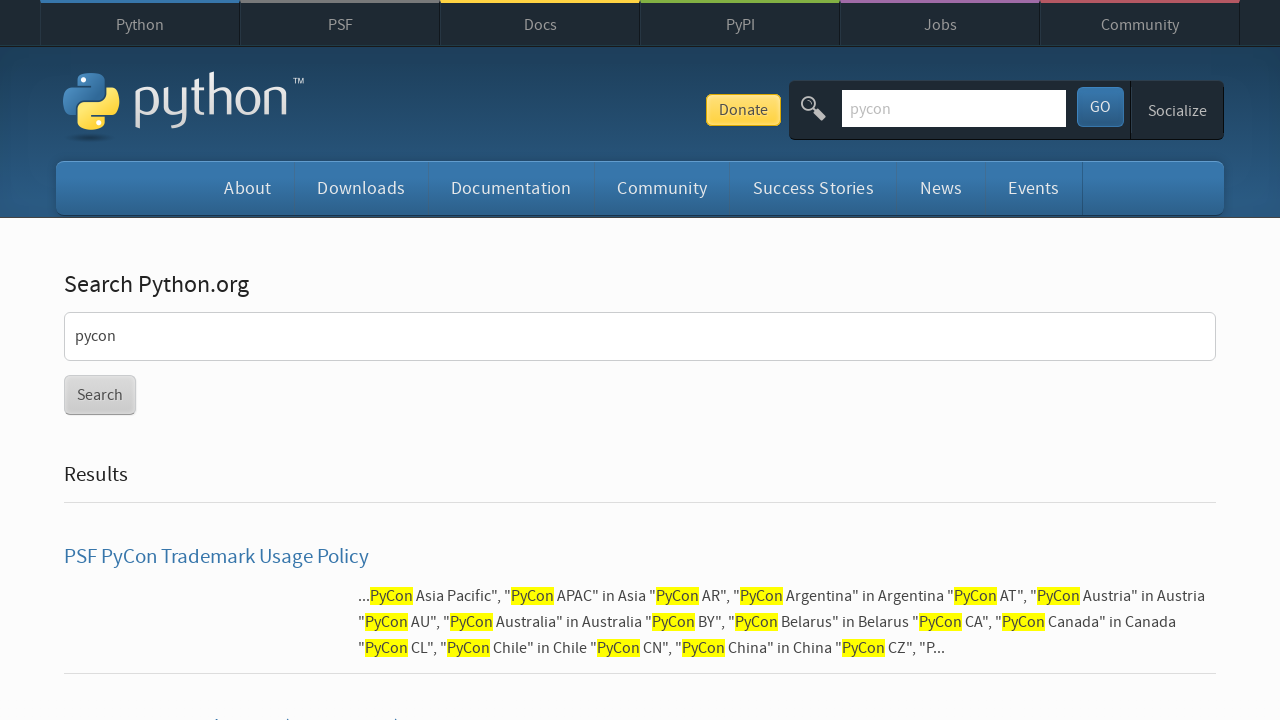